Tests a jQuery dropdown search component by clicking on the search field and selecting "Indiana" from the dropdown options

Starting URL: https://www.lambdatest.com/selenium-playground/jquery-dropdown-search-demo

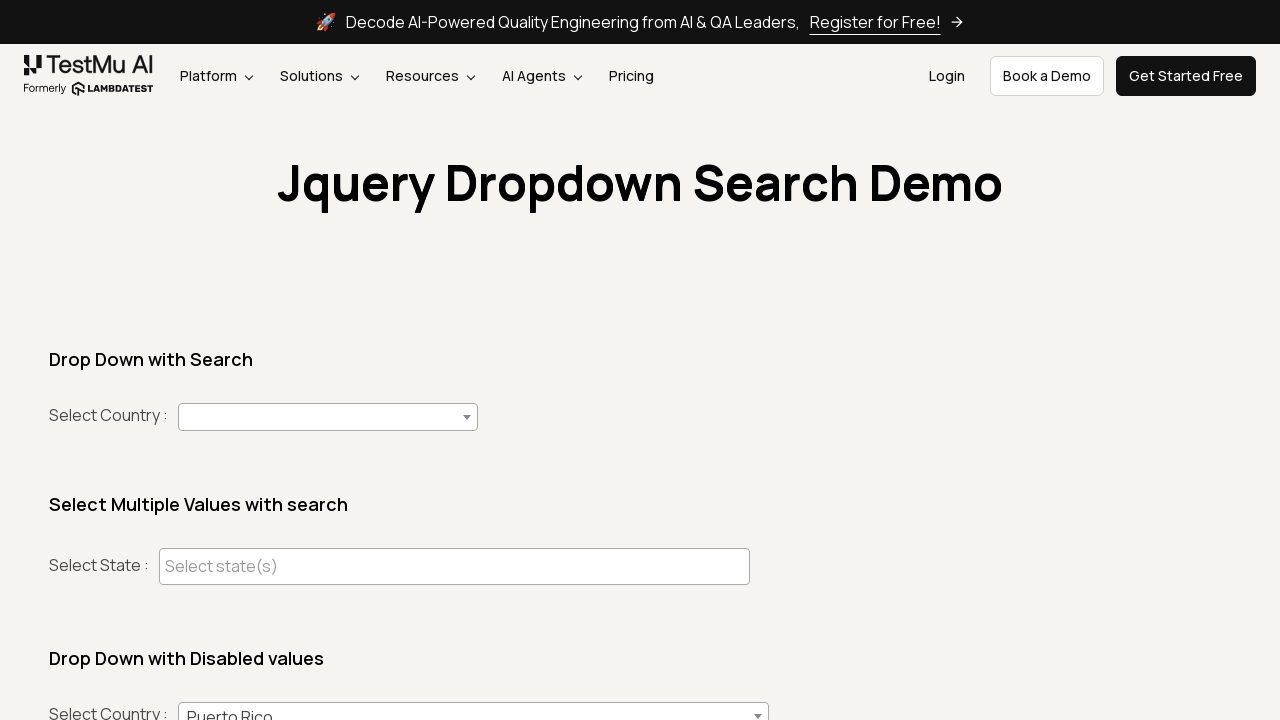

Clicked on the dropdown search field to open dropdown at (454, 566) on input.select2-search__field
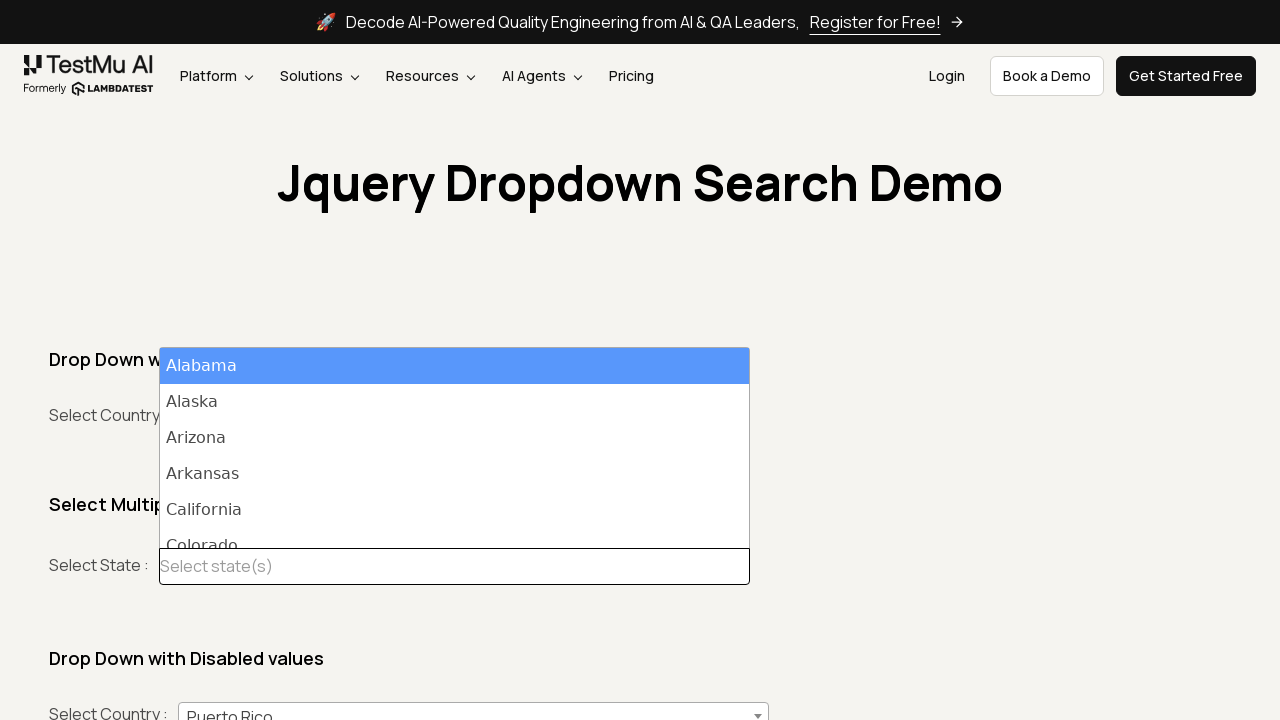

Selected 'Indiana' from dropdown options at (454, 448) on ul[role='tree'] li >> nth=14
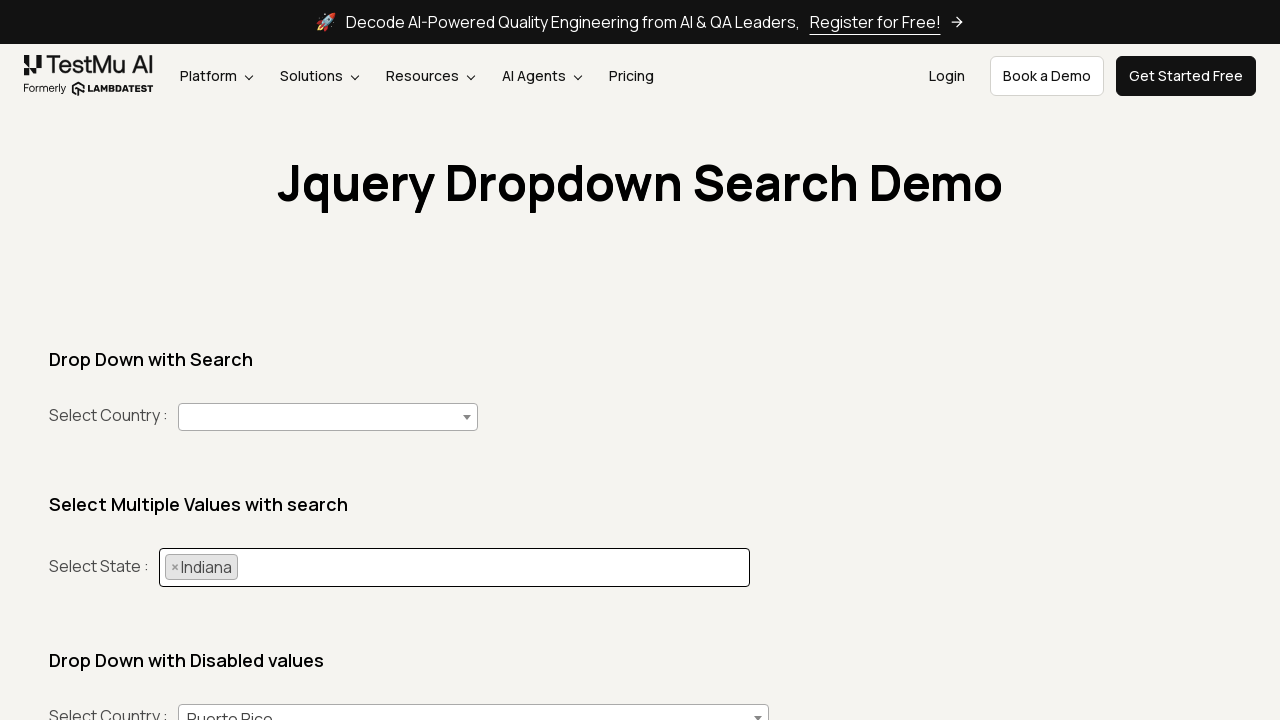

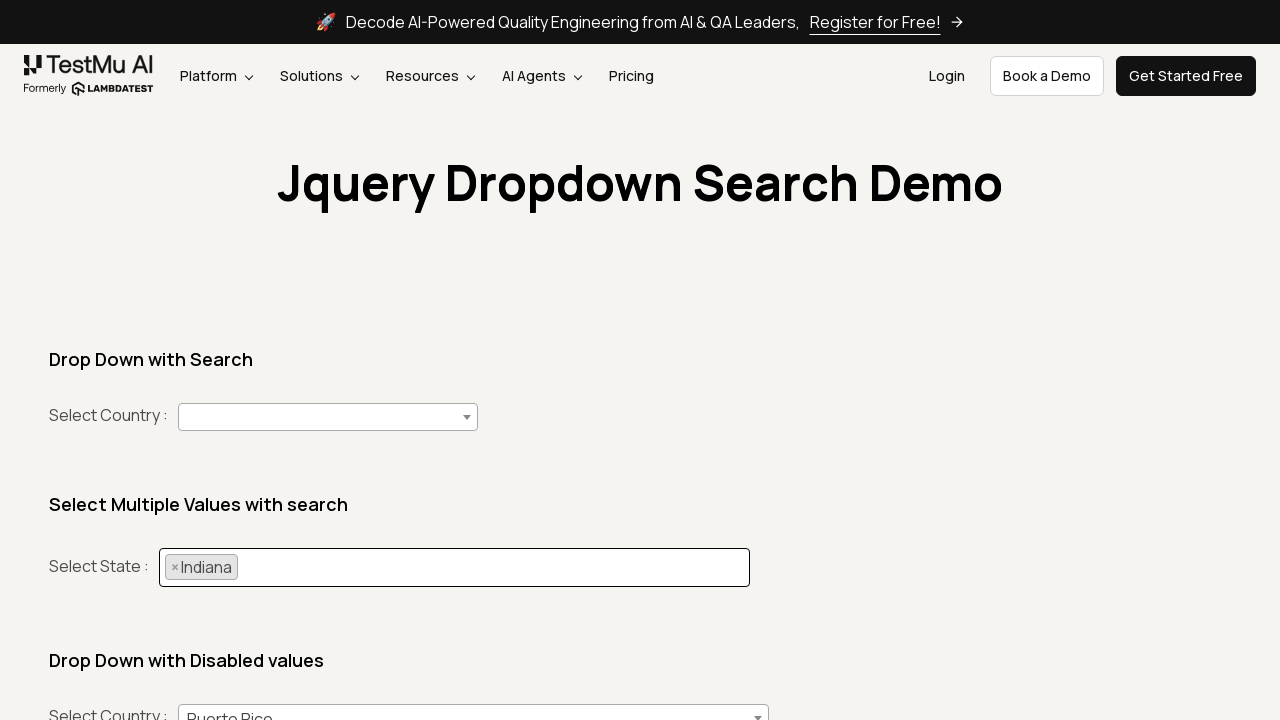